Navigates to a practice page and verifies that heading and paragraph elements are present on the page

Starting URL: https://curso-python-selenium.netlify.app/exercicio_01.html

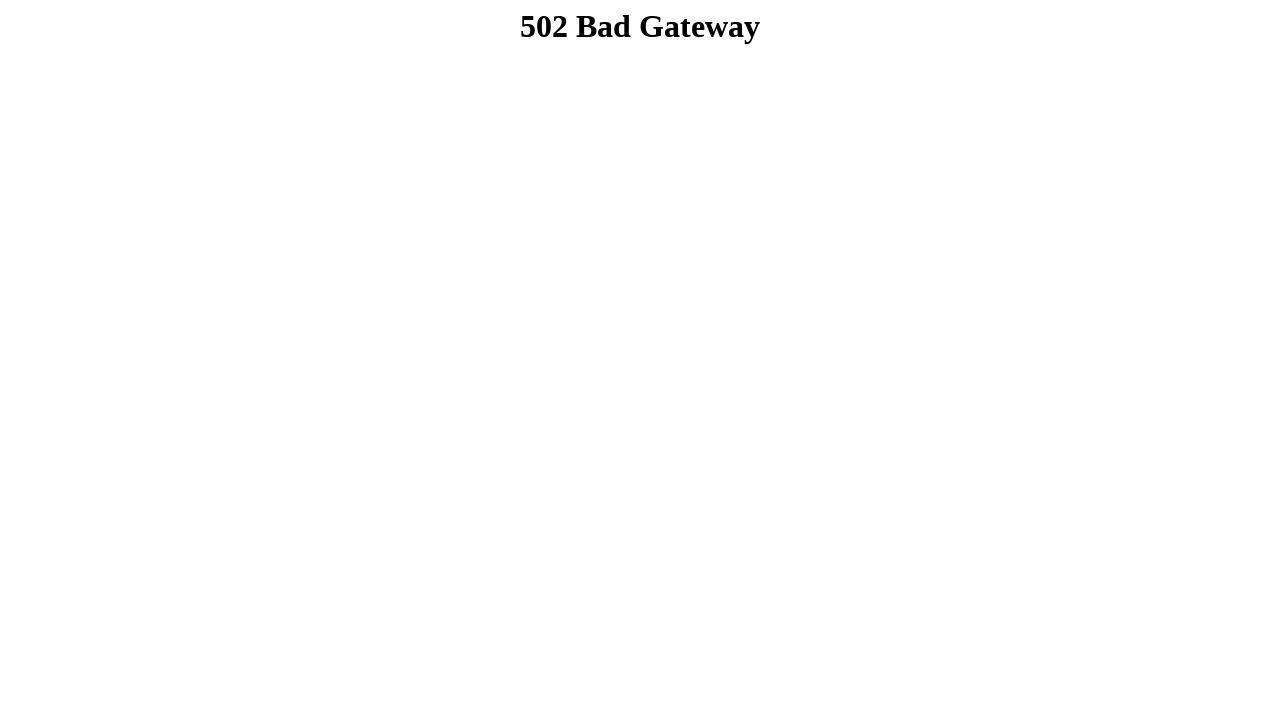

Navigated to practice page
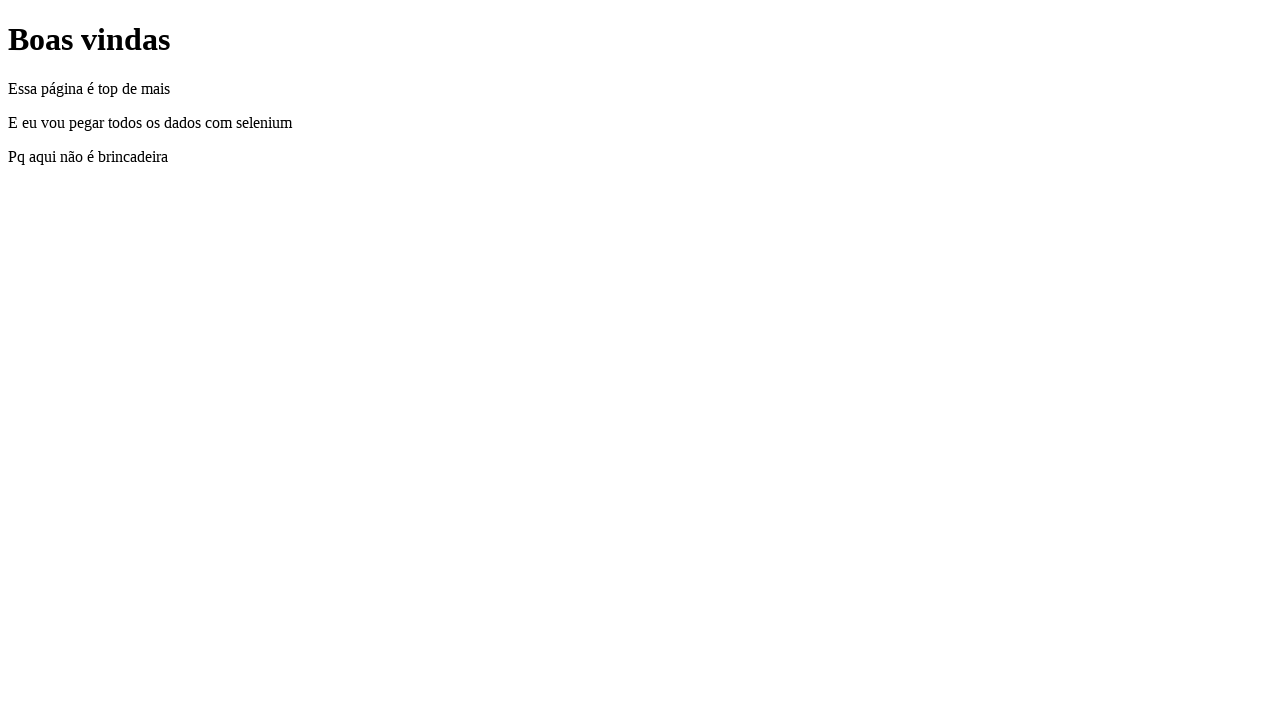

Heading element (h1) is present and visible on the page
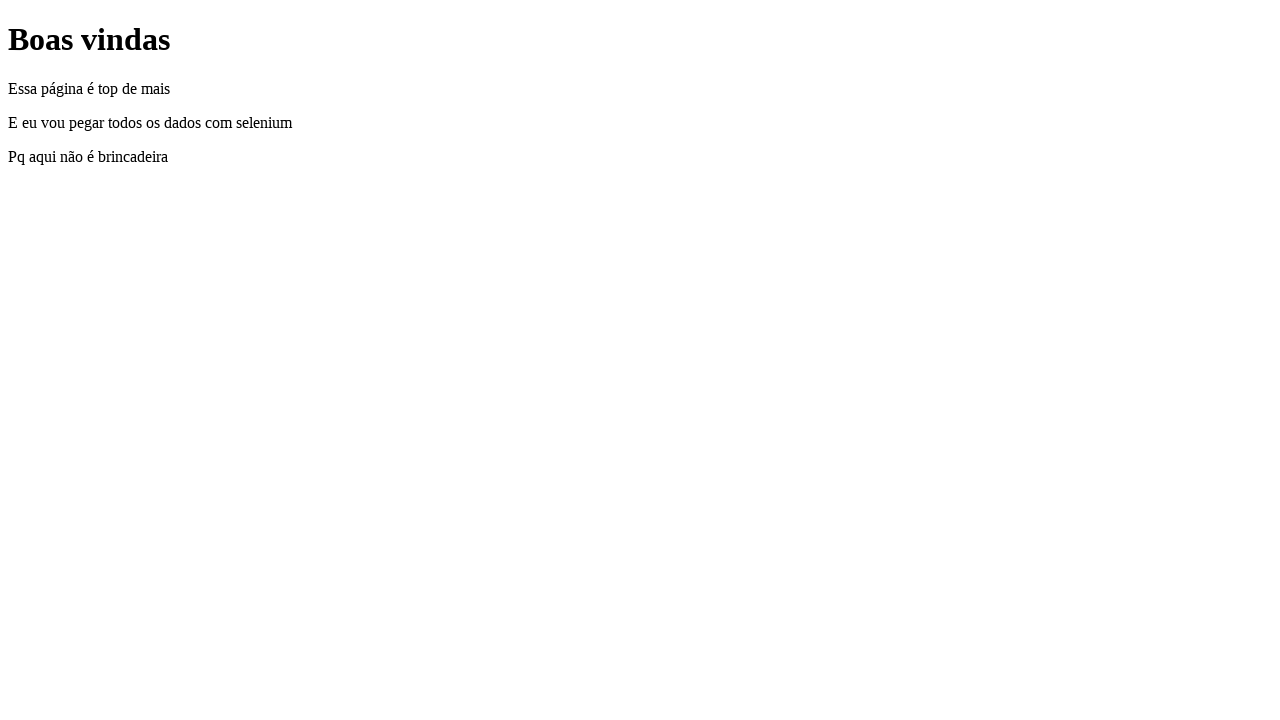

Paragraph element (p) is present on the page
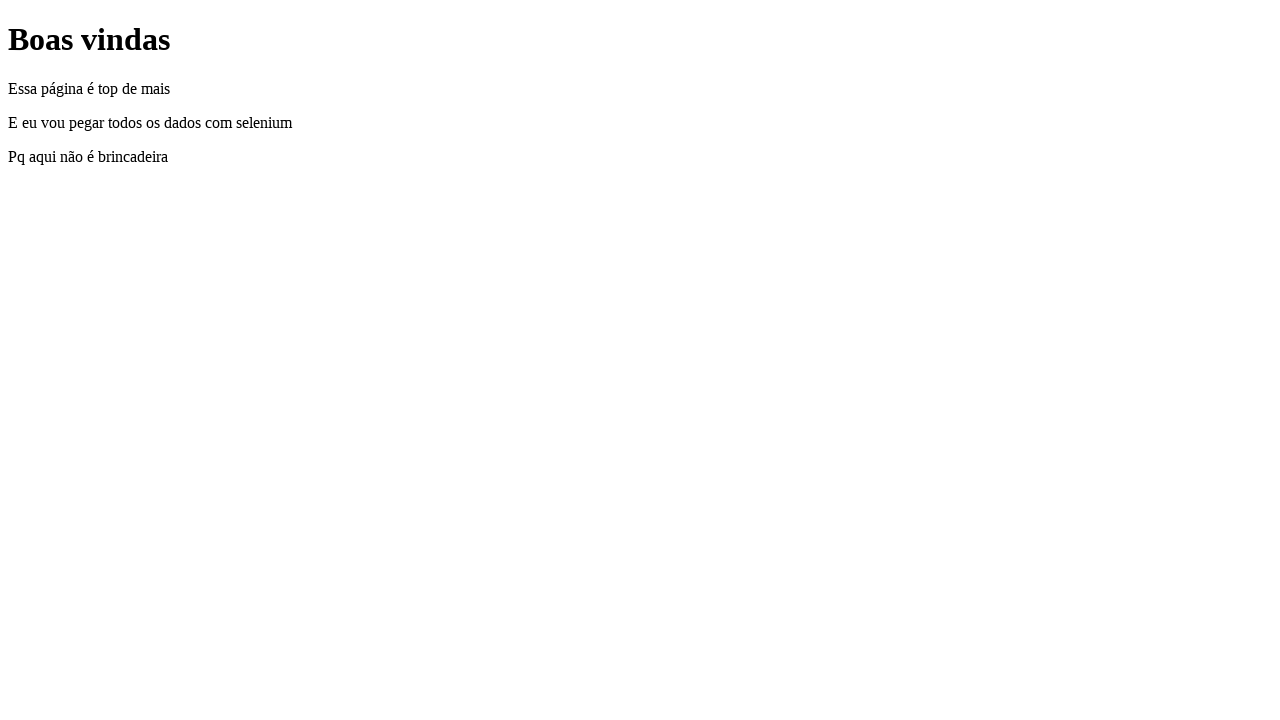

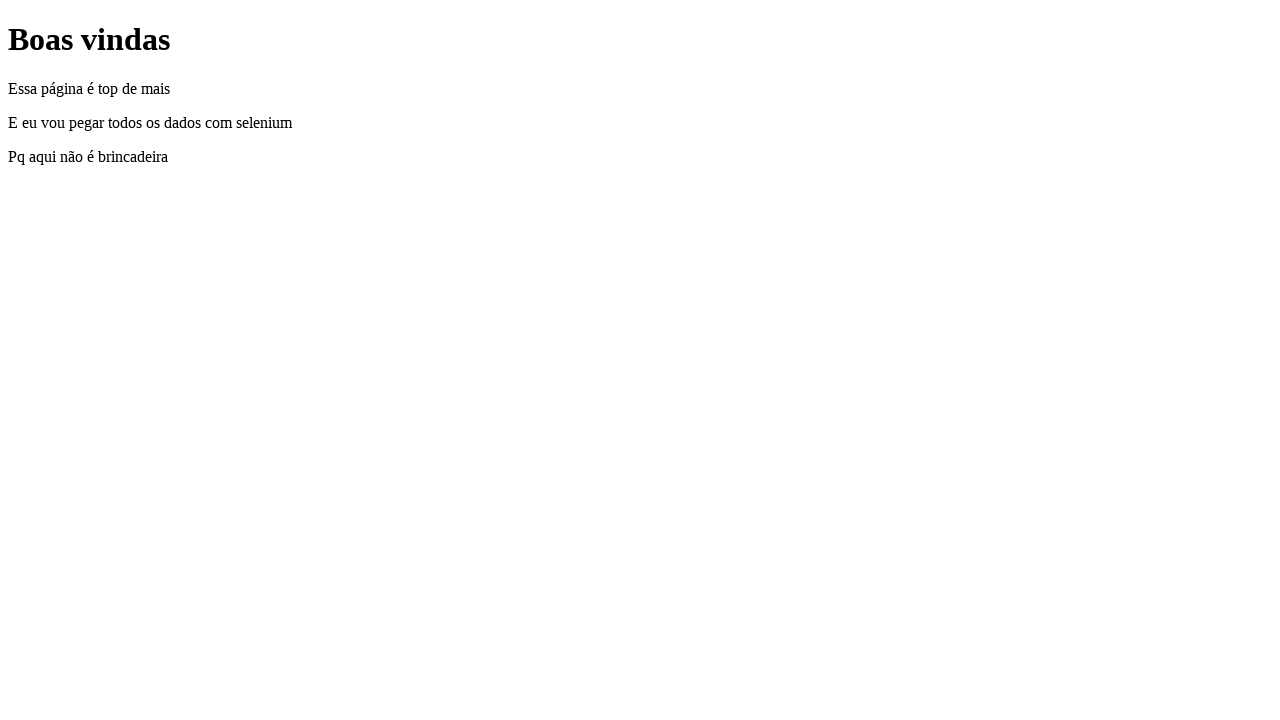